Tests Google Translate by entering text into the source text area and selecting all the text

Starting URL: https://translate.google.com/

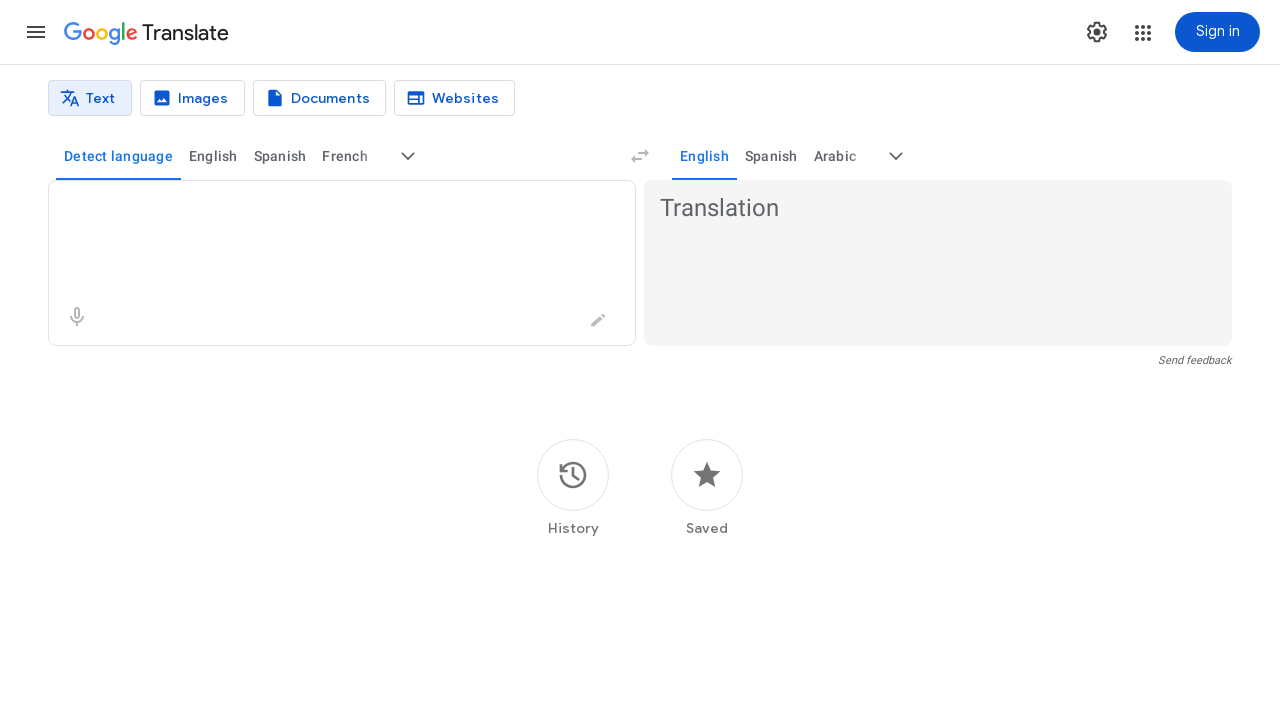

Filled source text area with 'Kannada' on textarea[aria-label='Source text']
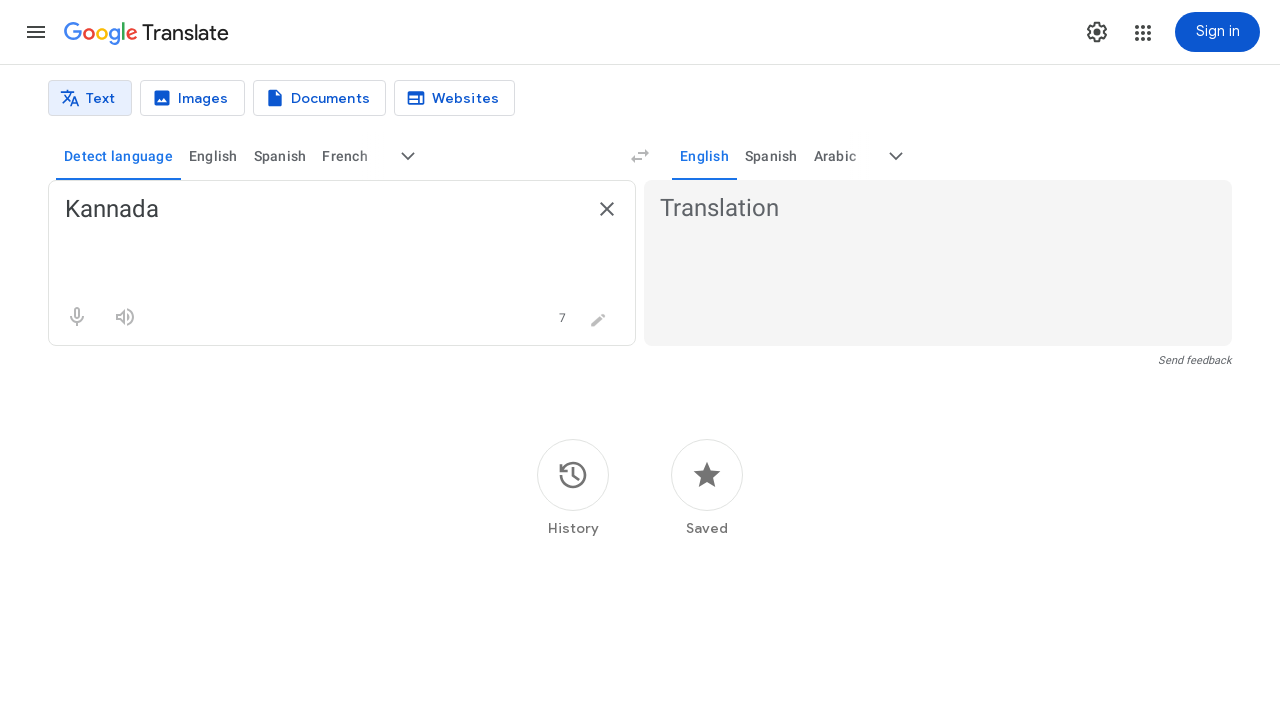

Selected all text in source text area using Ctrl+A
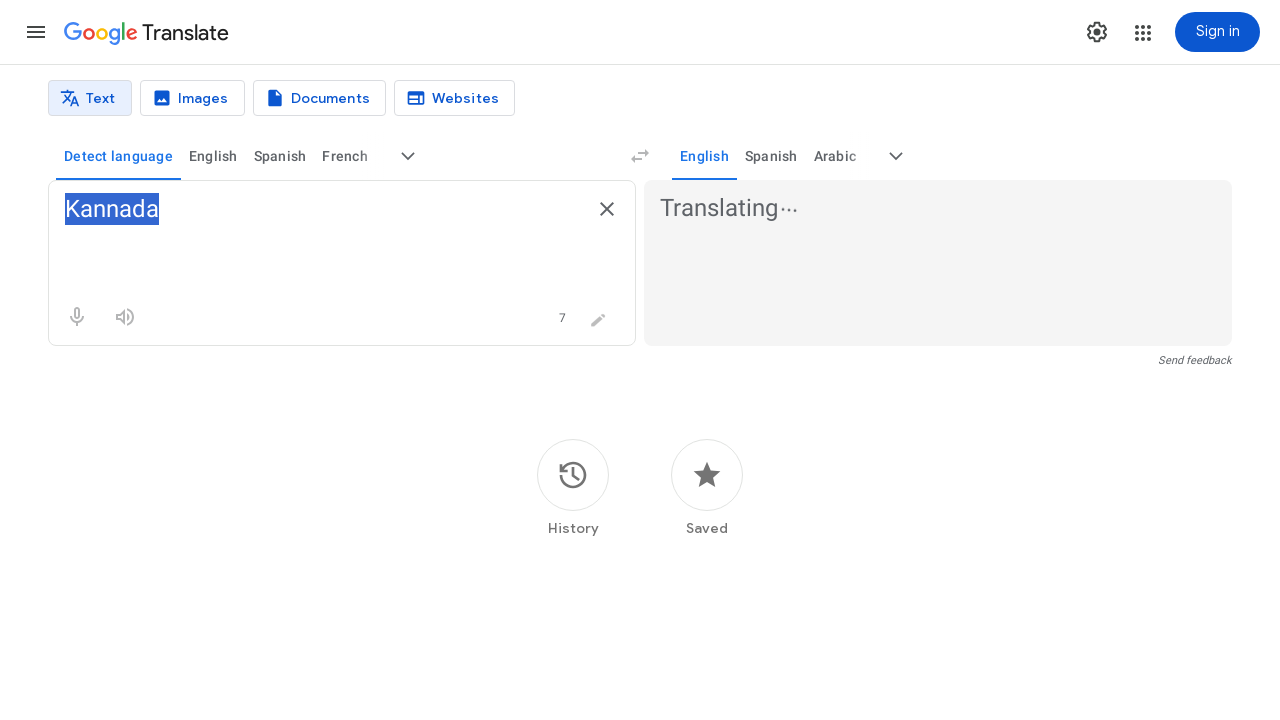

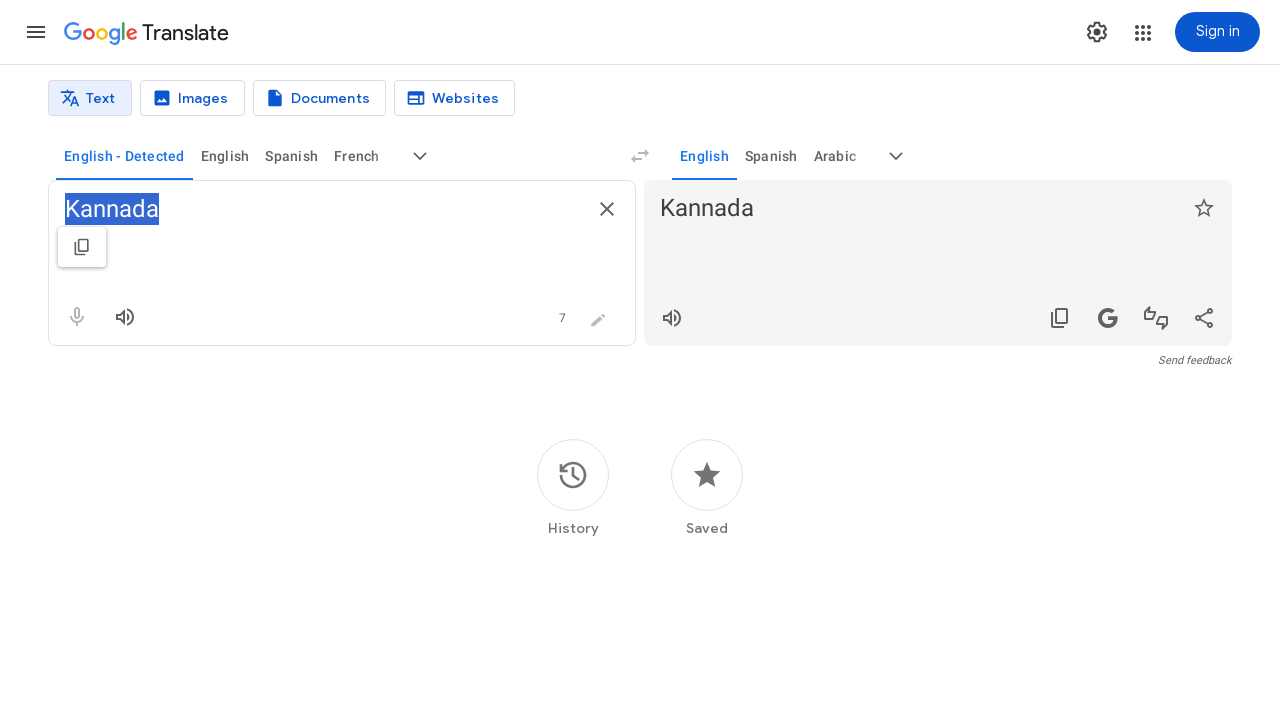